Tests the BlazeDemo travel booking site by clicking the "Find Flights" submit button on the homepage and verifying that a flights table is displayed on the results page.

Starting URL: http://blazedemo.com/

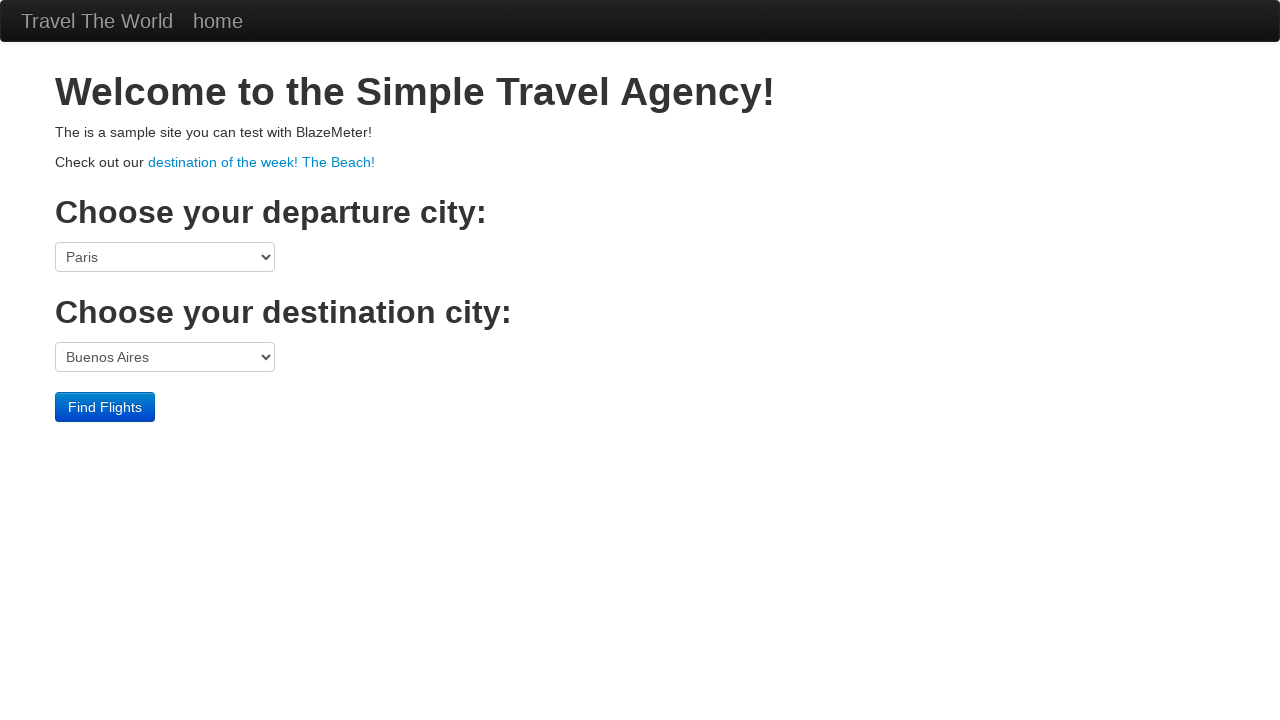

Clicked the 'Find Flights' submit button on the BlazeDemo homepage at (105, 407) on input[type='submit']
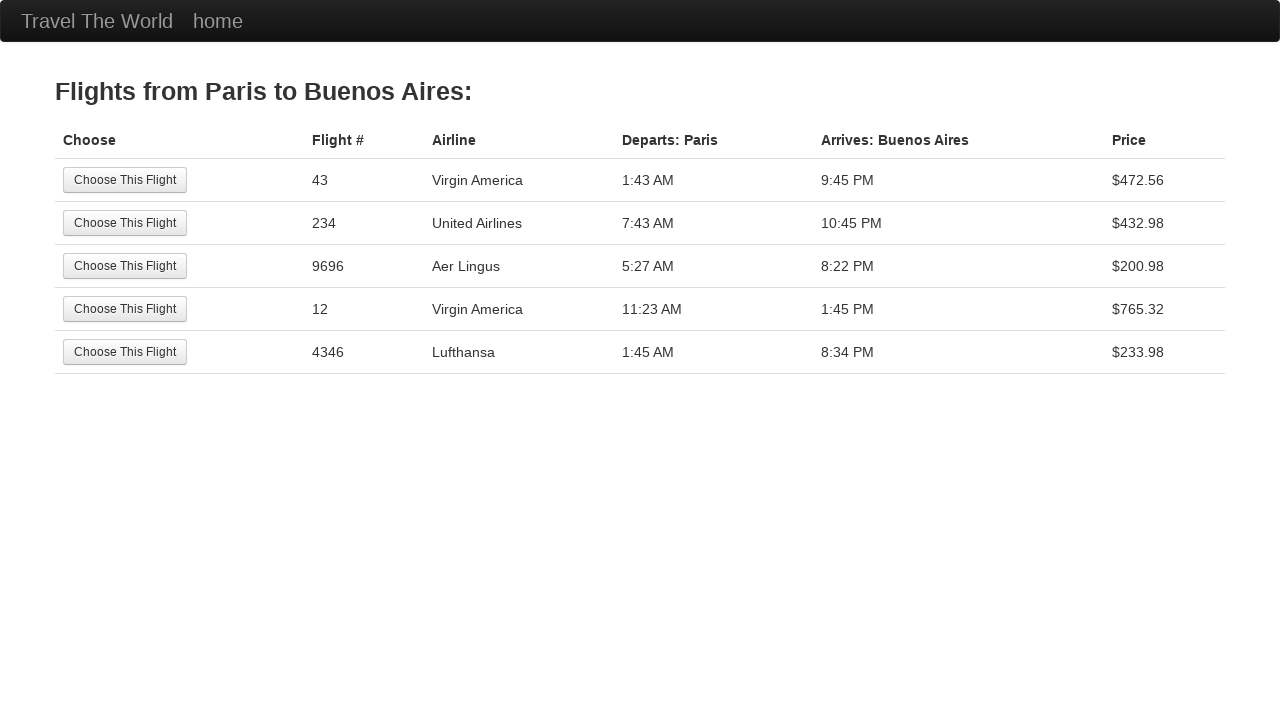

Verified that the flights table is displayed on the results page
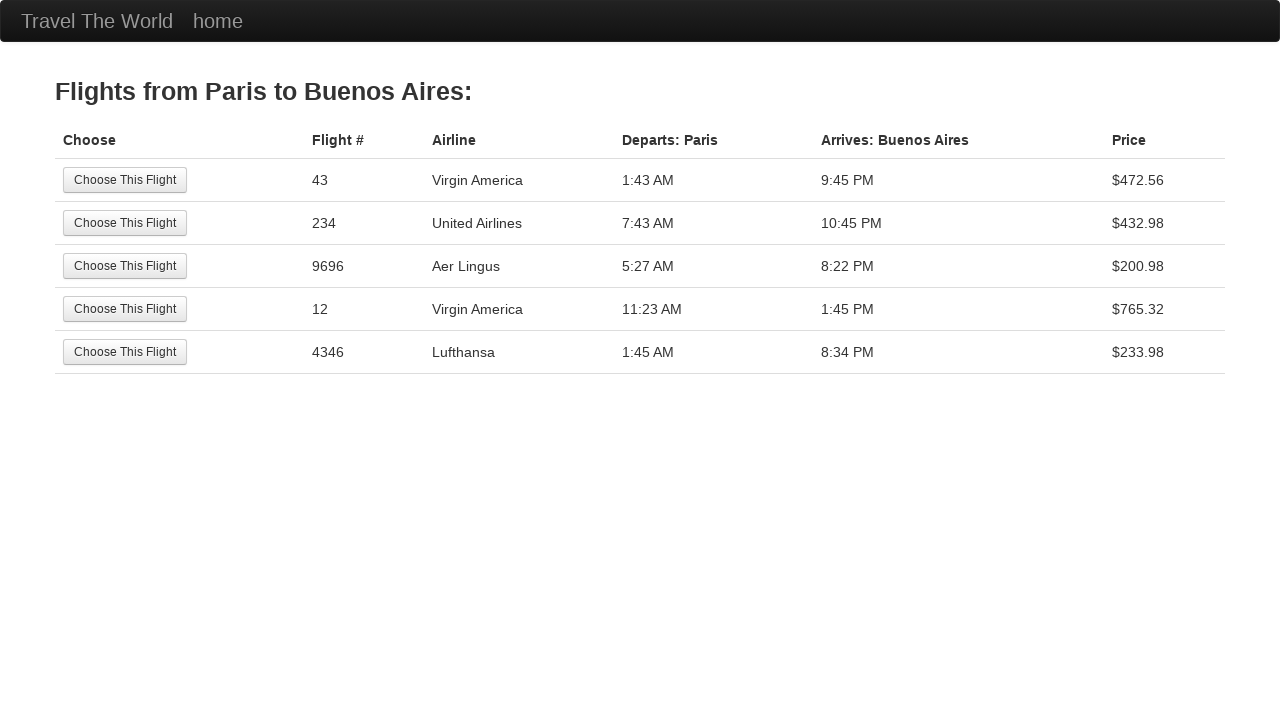

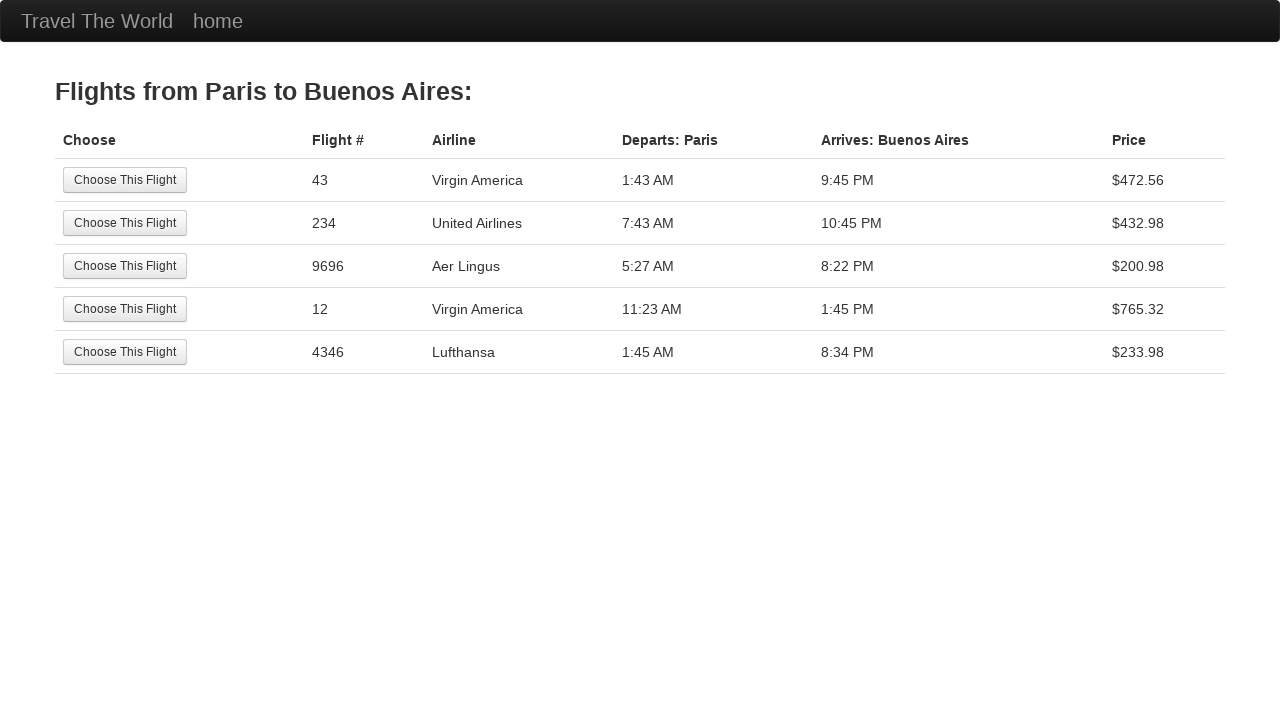